Tests dropdown selection functionality by navigating to a dropdown page and selecting an option by its value

Starting URL: https://the-internet.herokuapp.com/dropdown

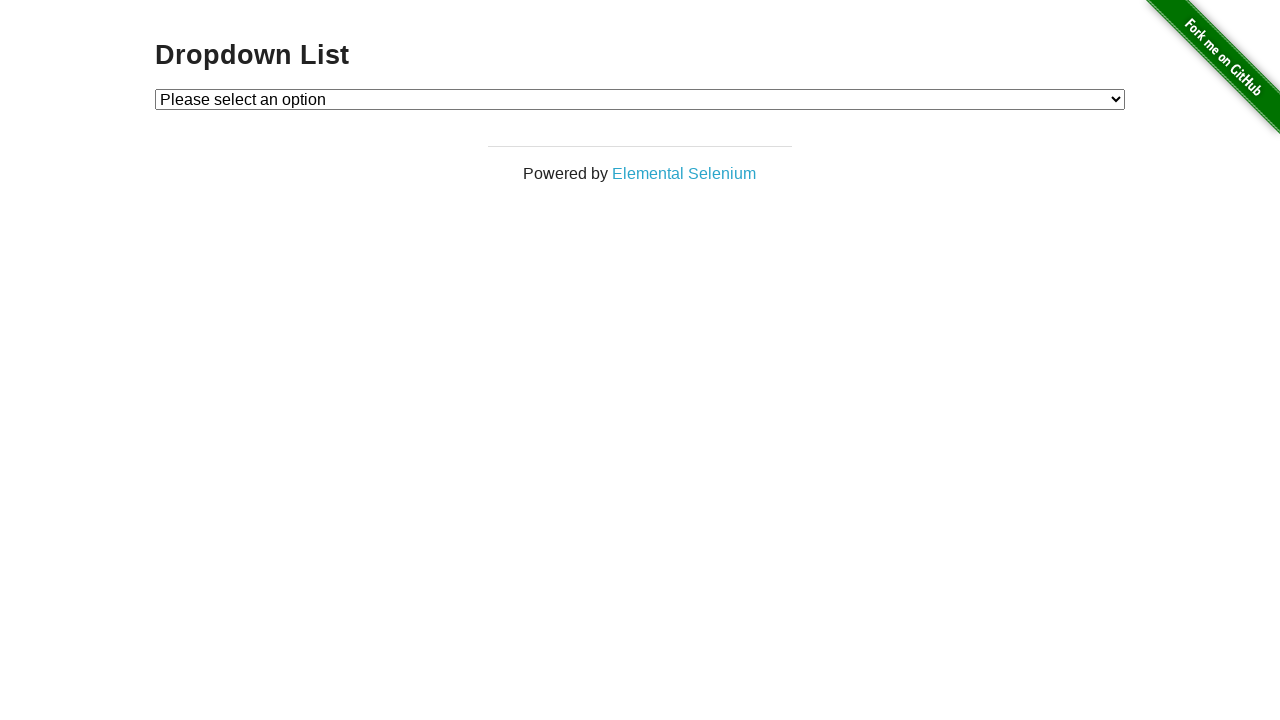

Navigated to dropdown page
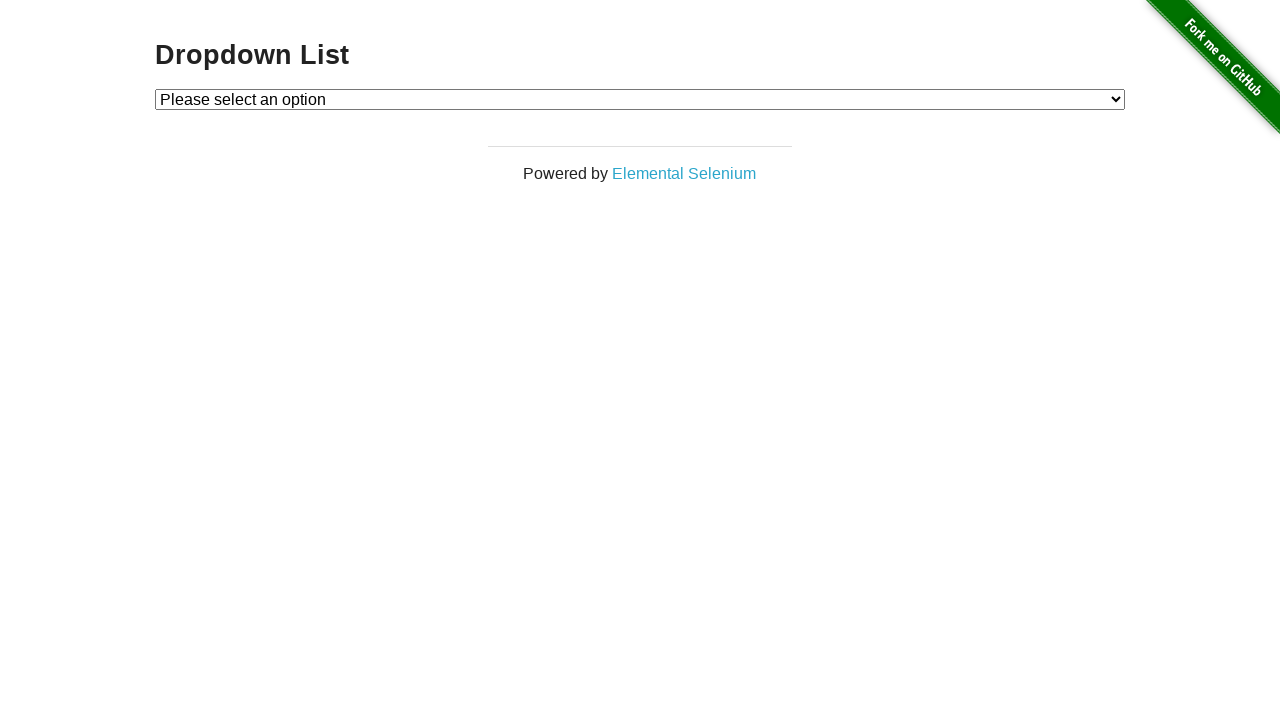

Selected option with value '2' from dropdown on #dropdown
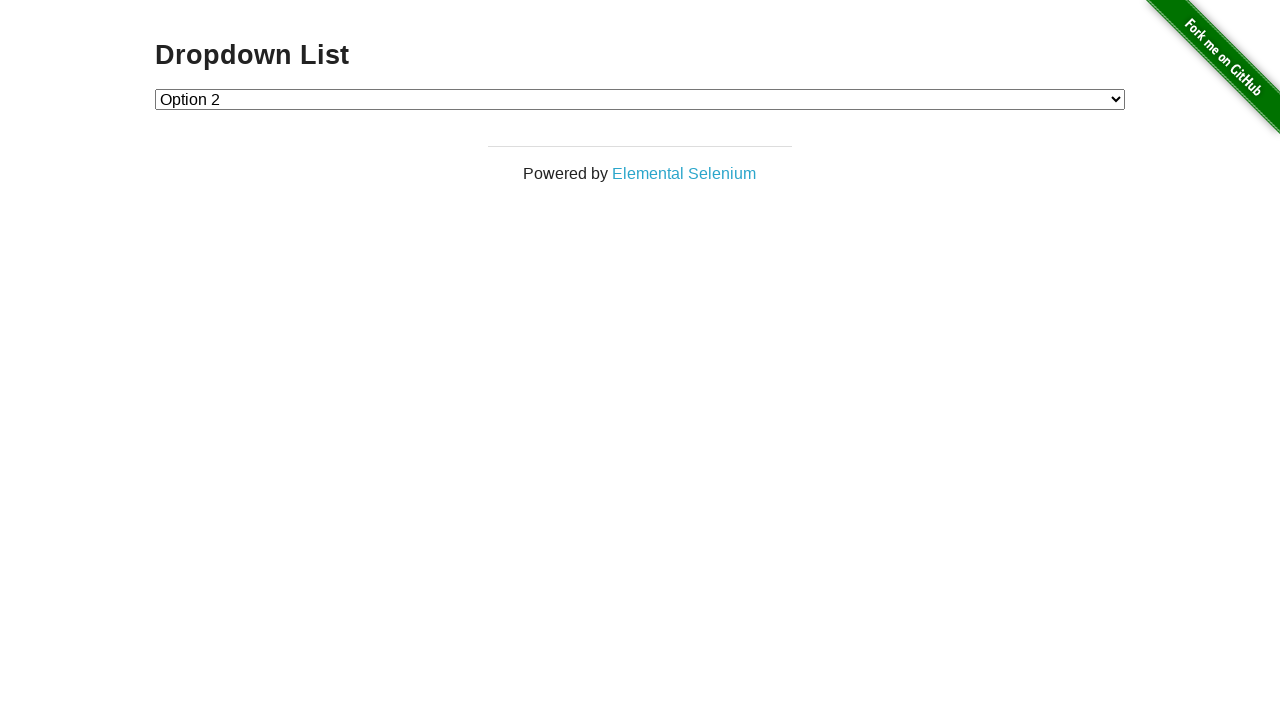

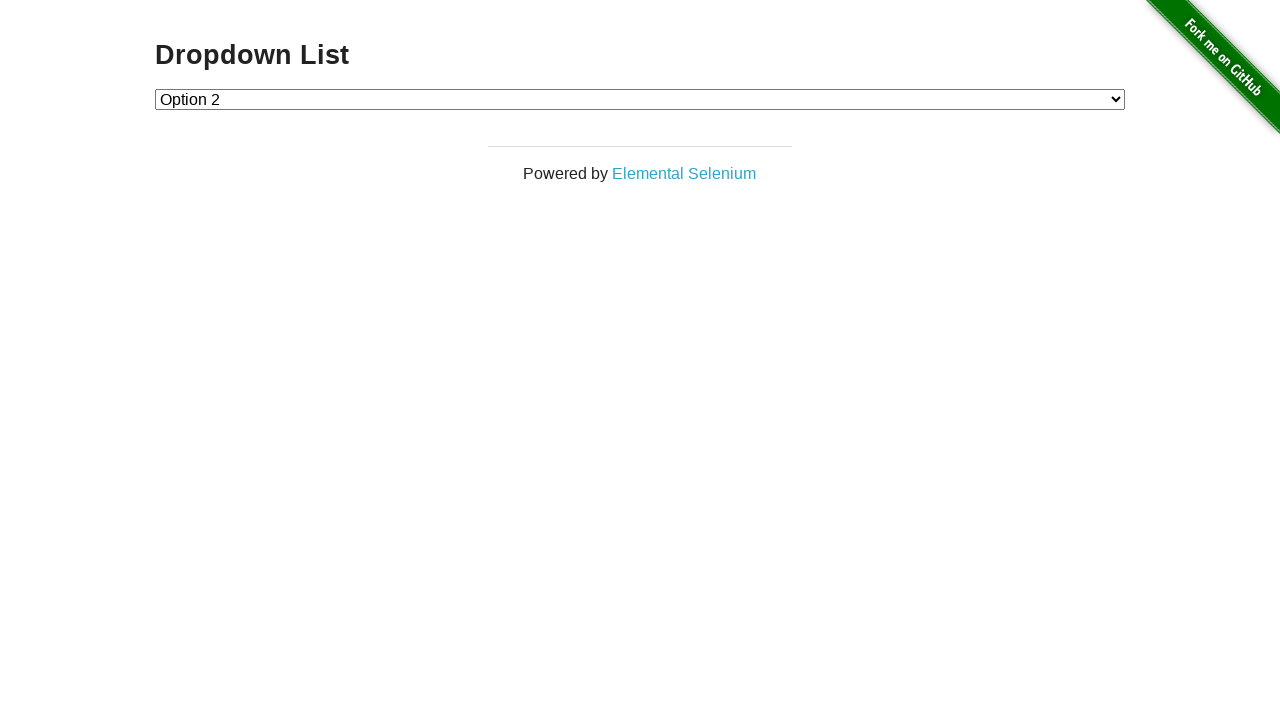